Tests clicking a link that opens a new window, then closing that window and returning to the main page

Starting URL: http://omayo.blogspot.com/

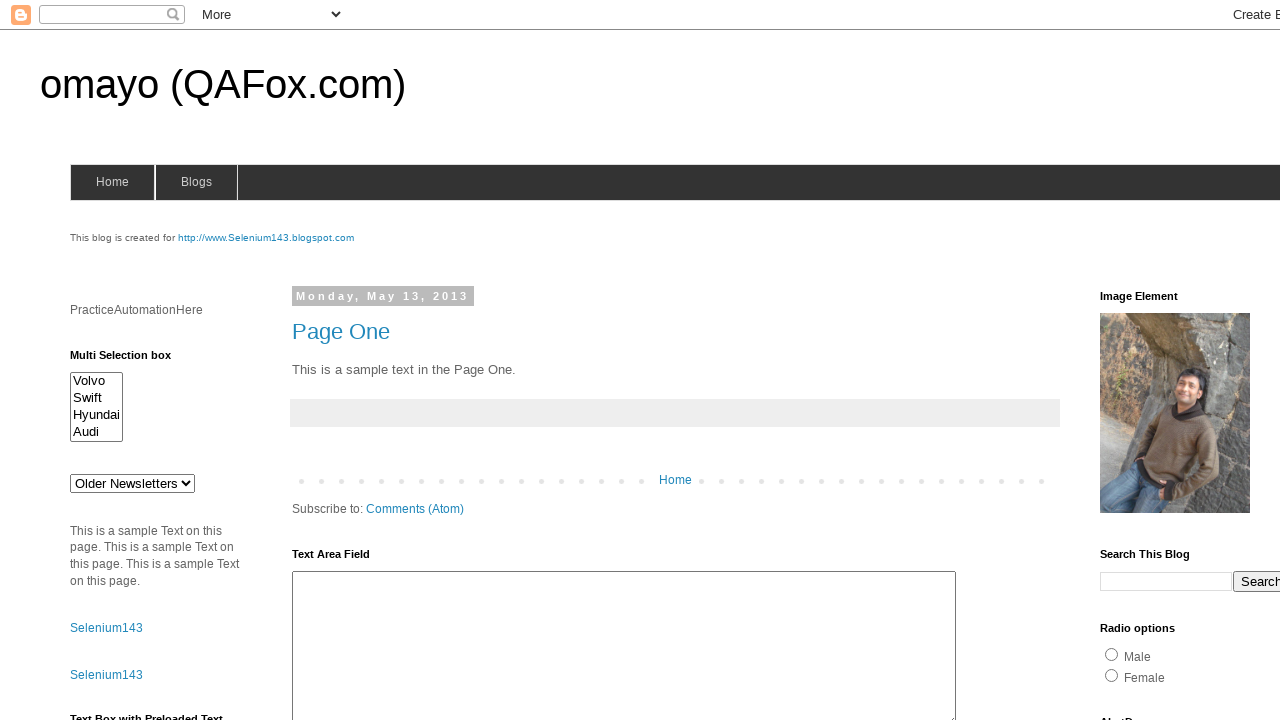

Clicked selenium143 link to open new window at (266, 238) on #selenium143
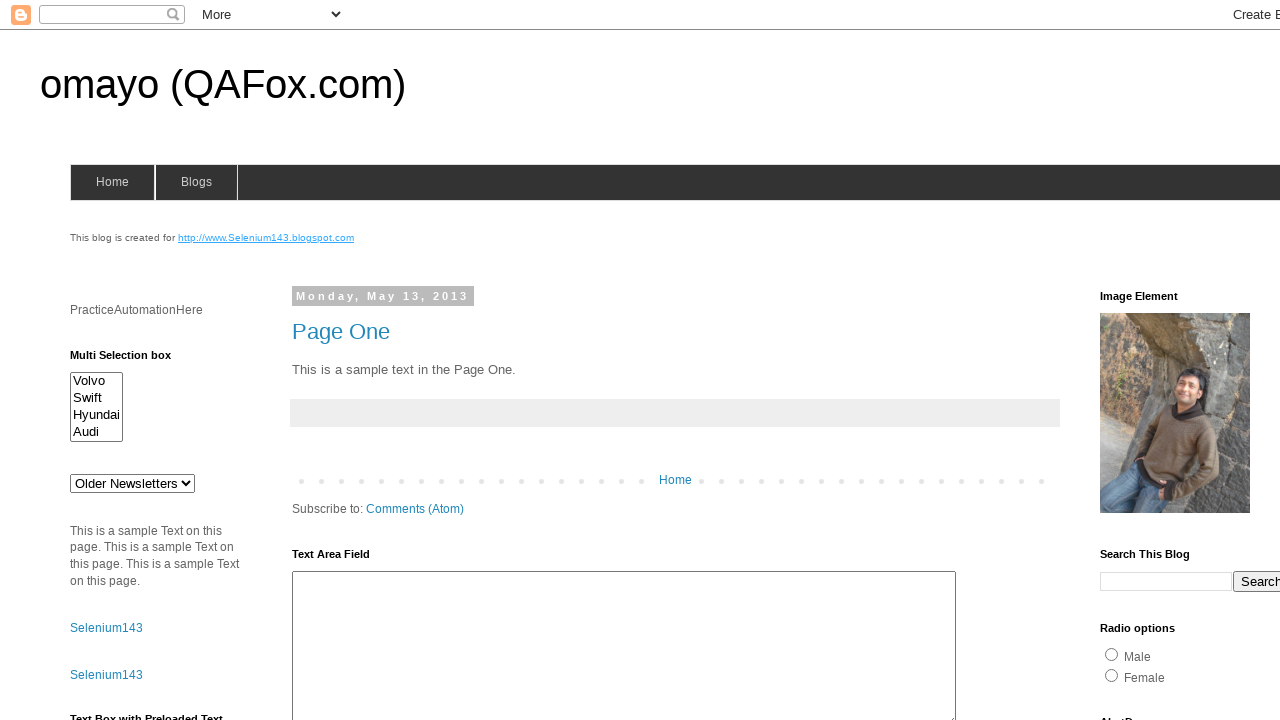

Retrieved new page object from context
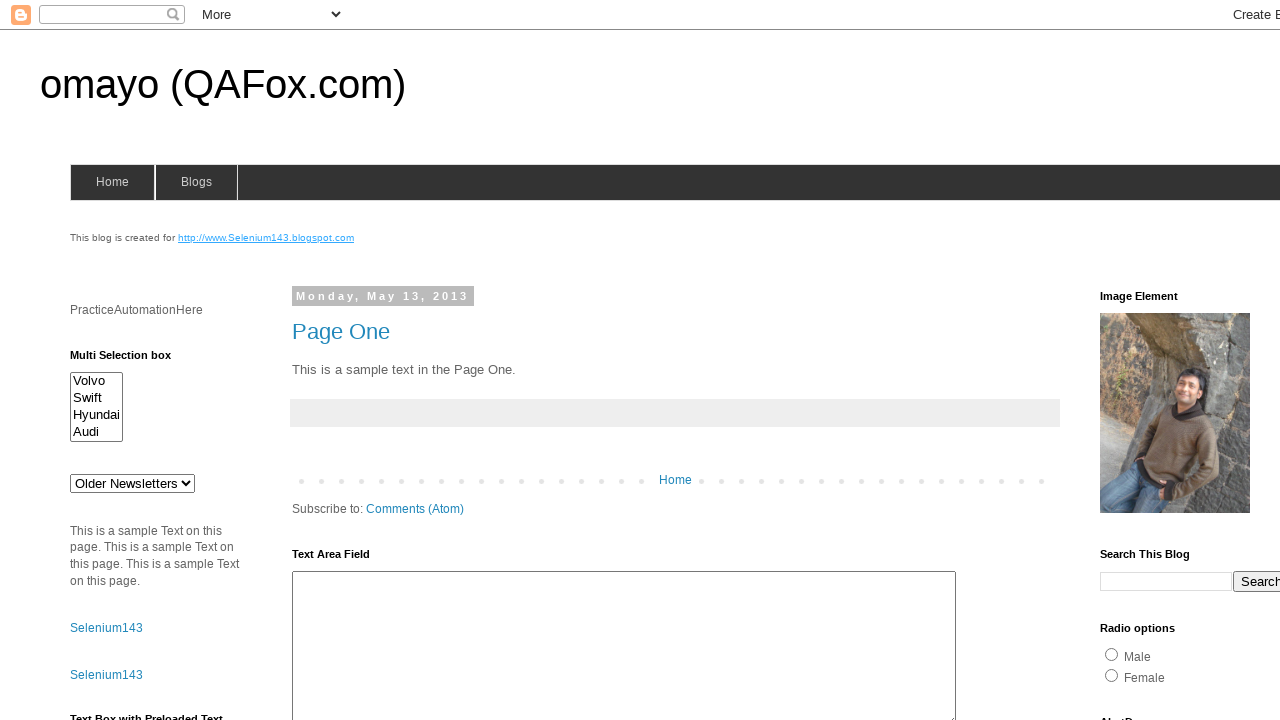

Closed new window and returned to main page
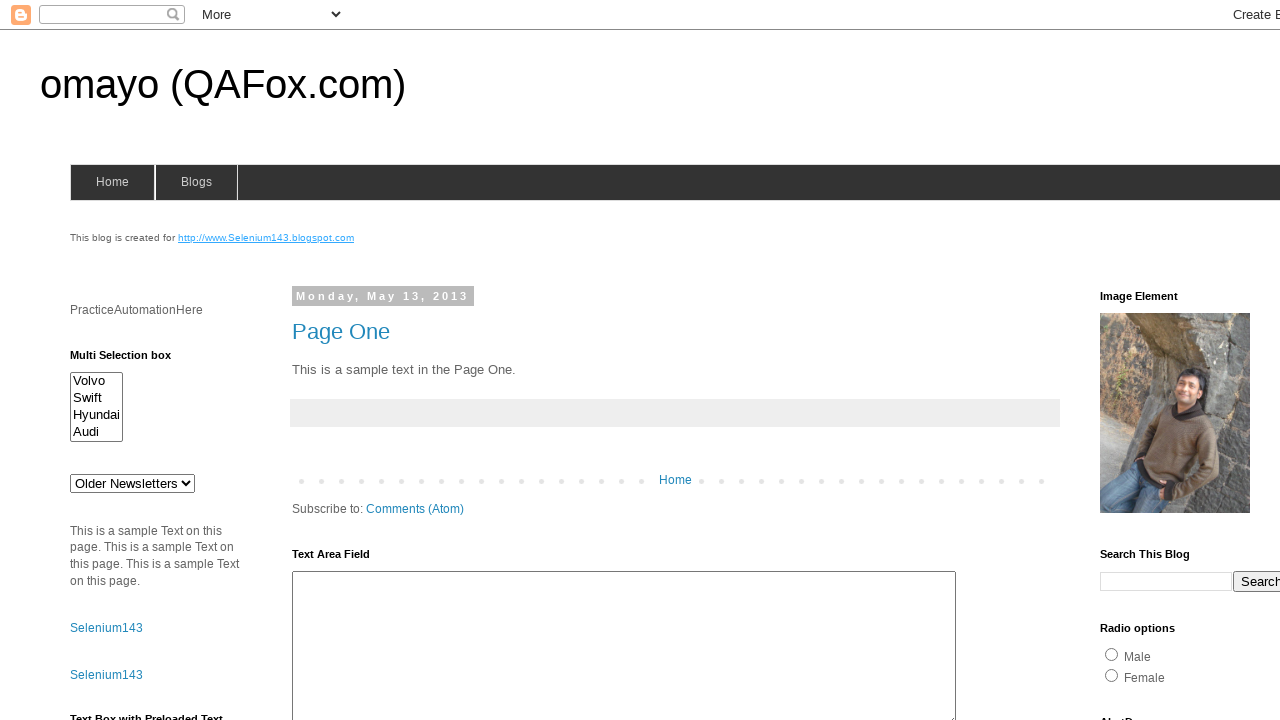

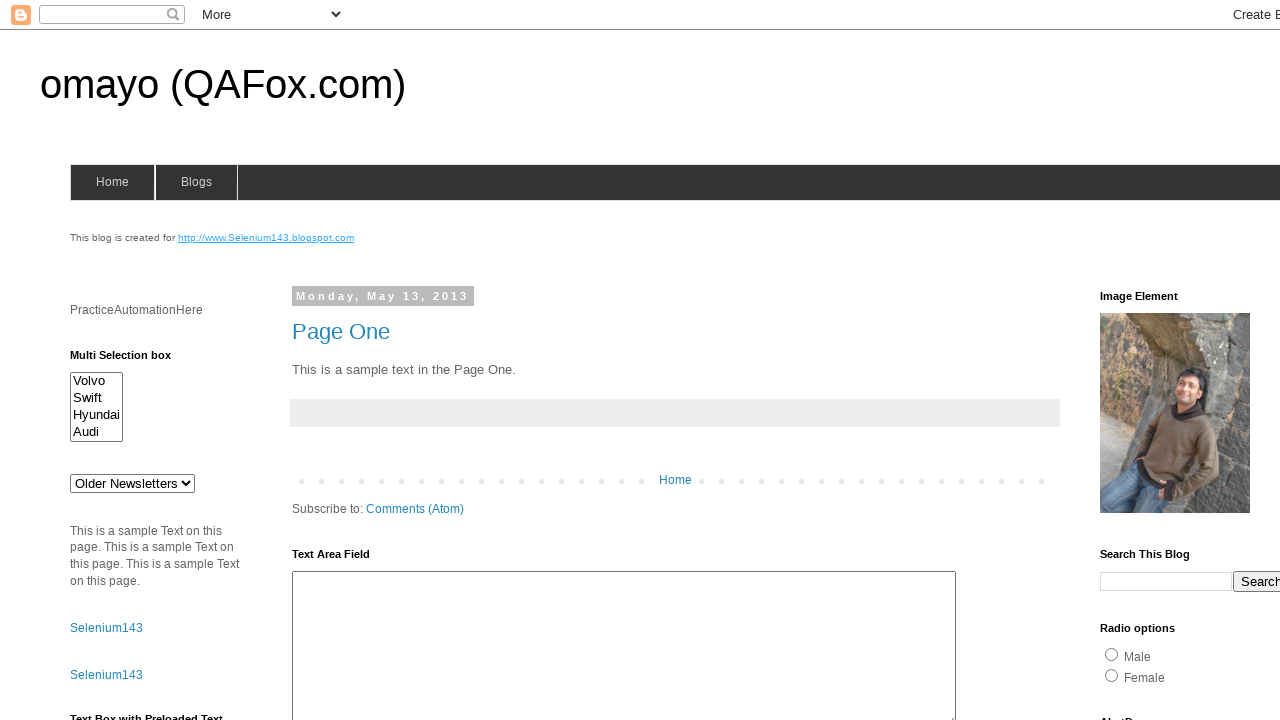